Tests radio button and checkbox selection behavior on a web form

Starting URL: https://www.selenium.dev/selenium/web/web-form.html

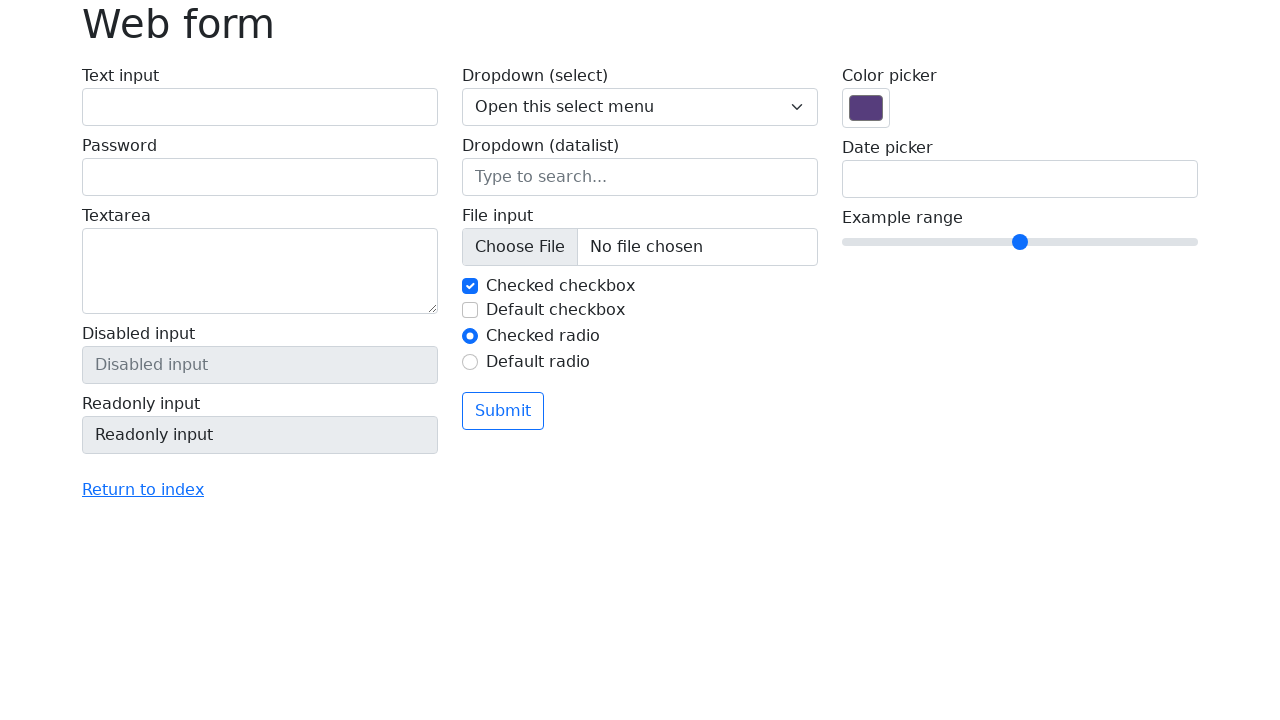

Clicked radio button 2 at (470, 362) on #my-radio-2
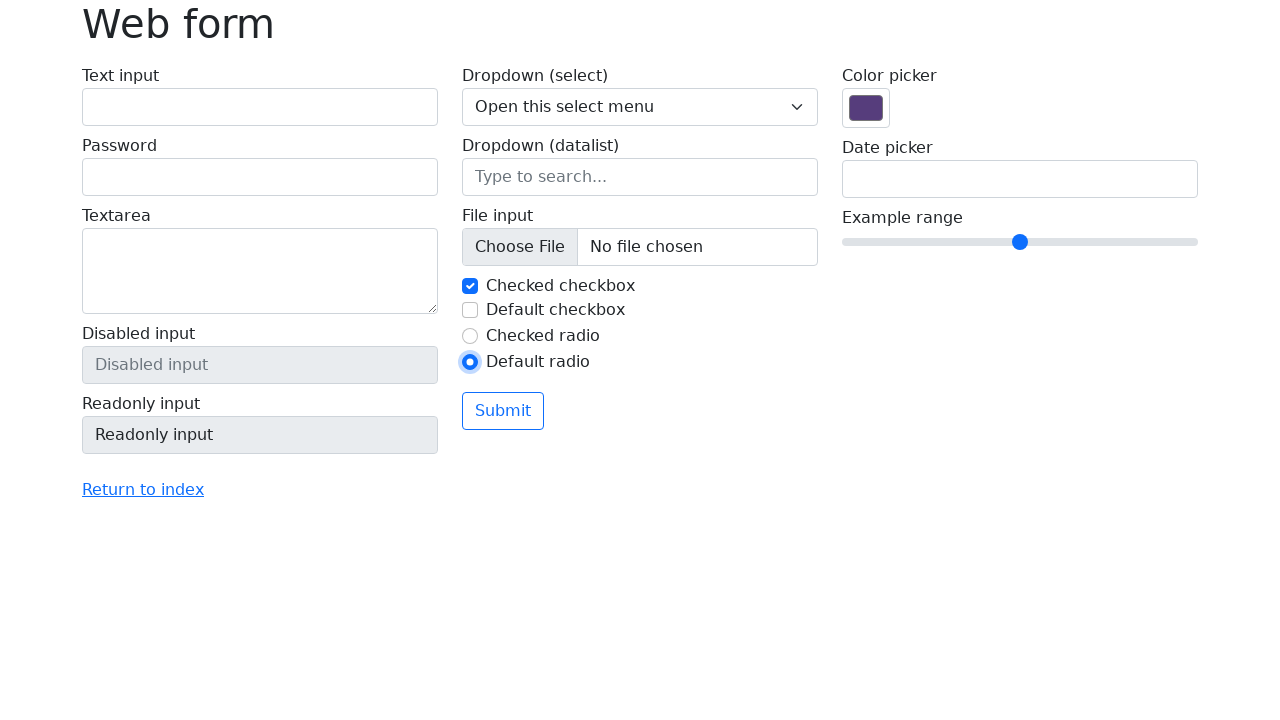

Clicked checkbox 2 at (470, 310) on #my-check-2
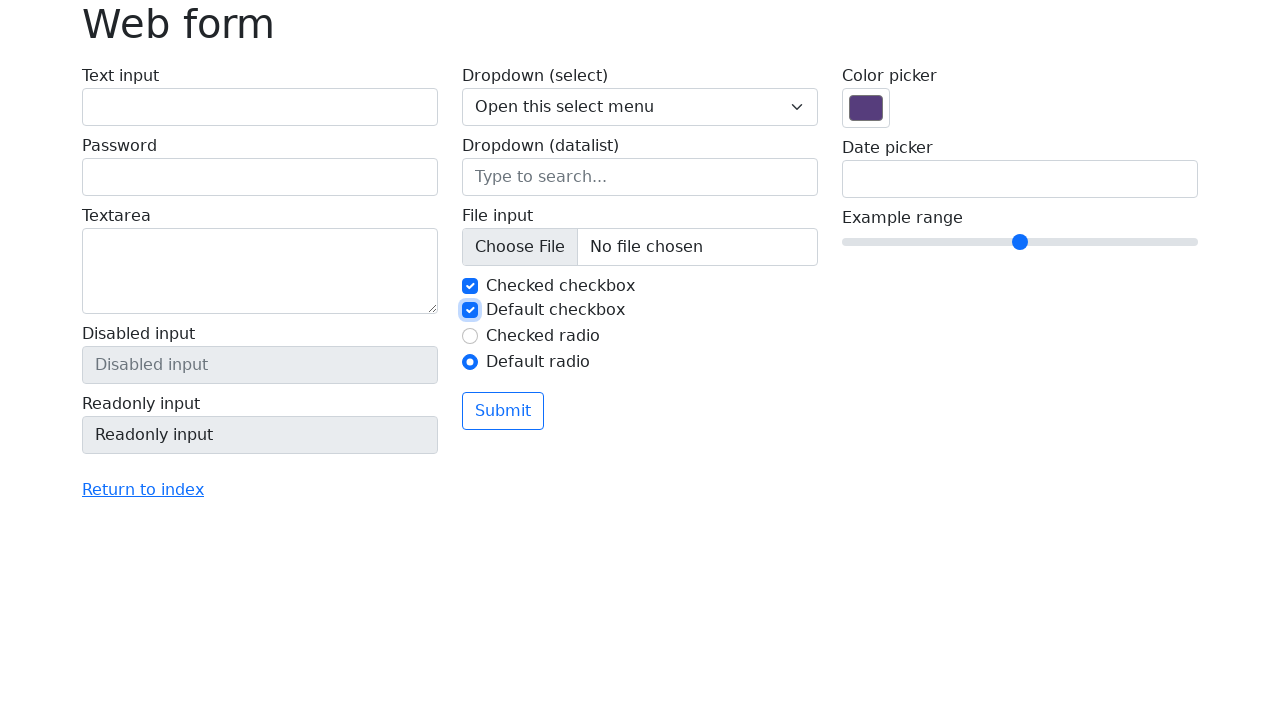

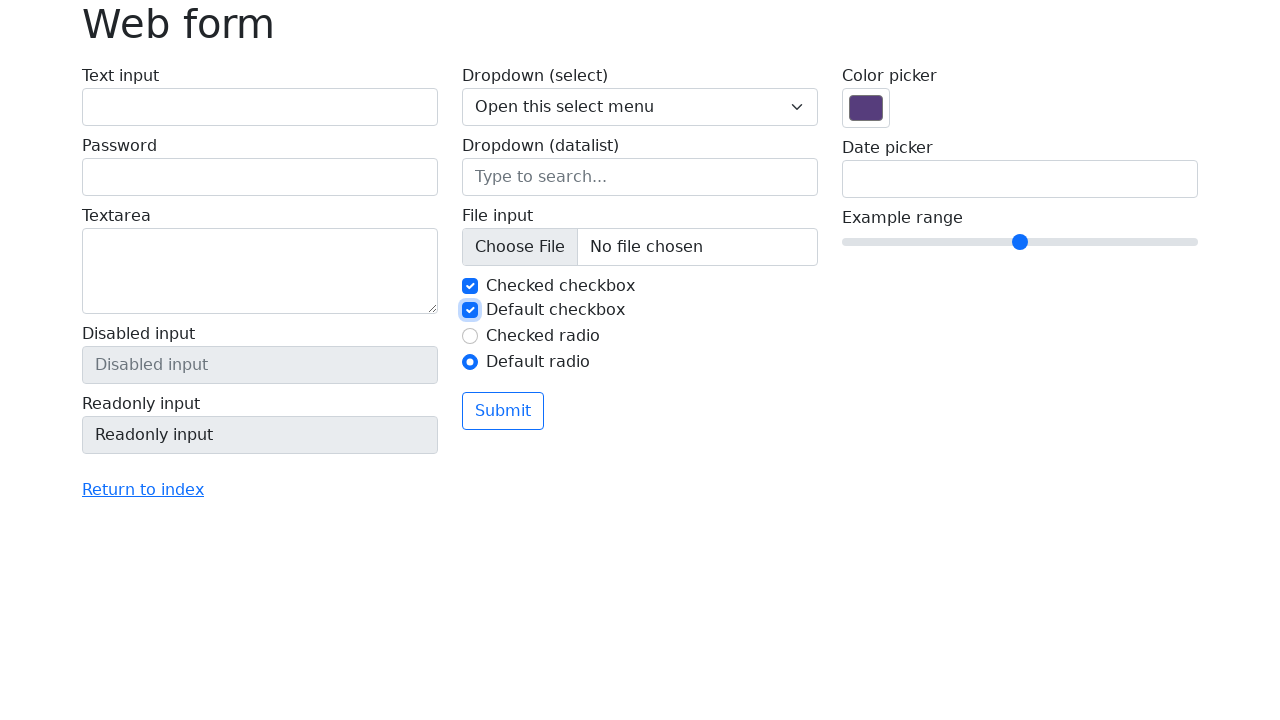